Tests scrolling functionality on a large page by scrolling down to a "CYDEO" link at the bottom of the page, then scrolling back up to a "Home" link at the top.

Starting URL: https://practice.cydeo.com/large

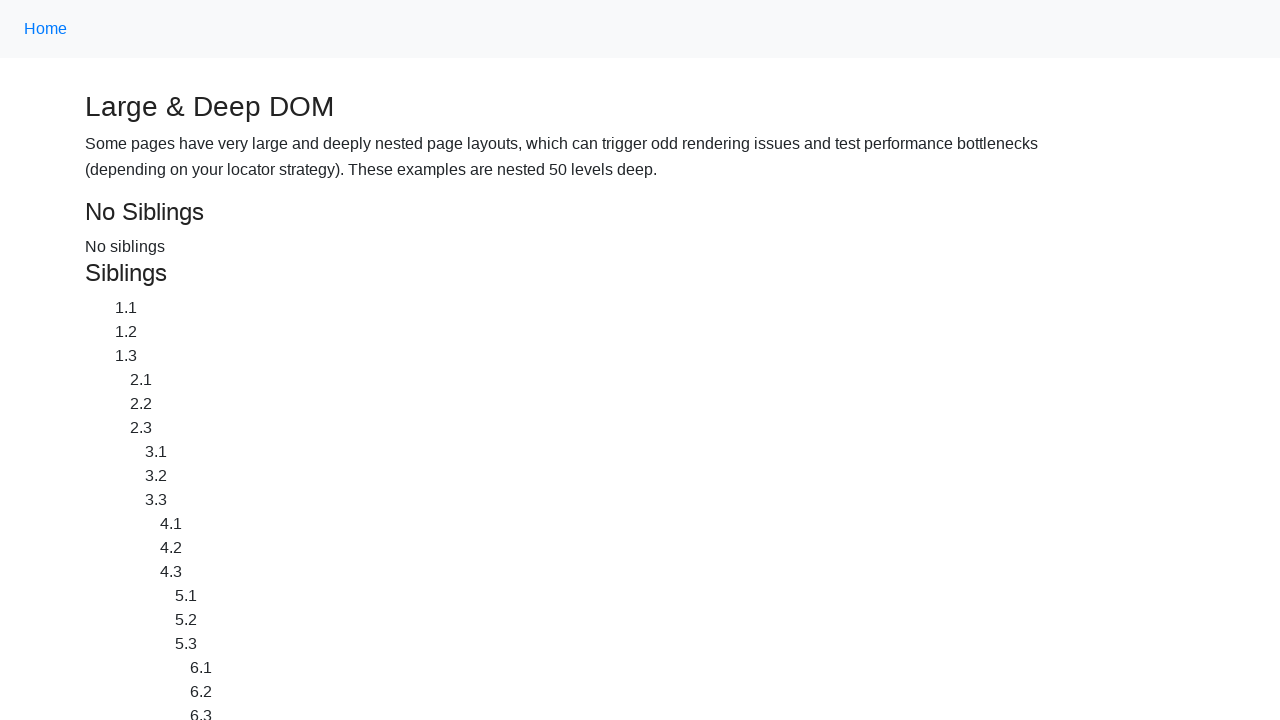

Located CYDEO link at the bottom of the page
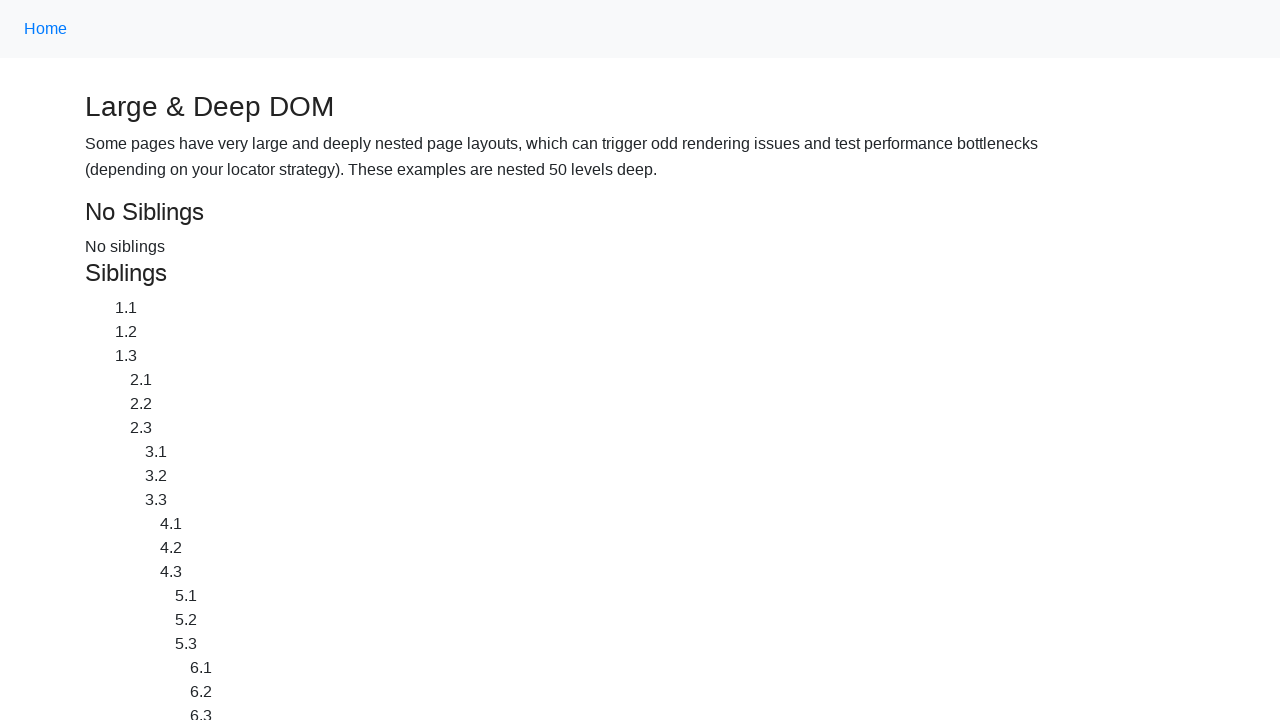

Located Home link at the top of the page
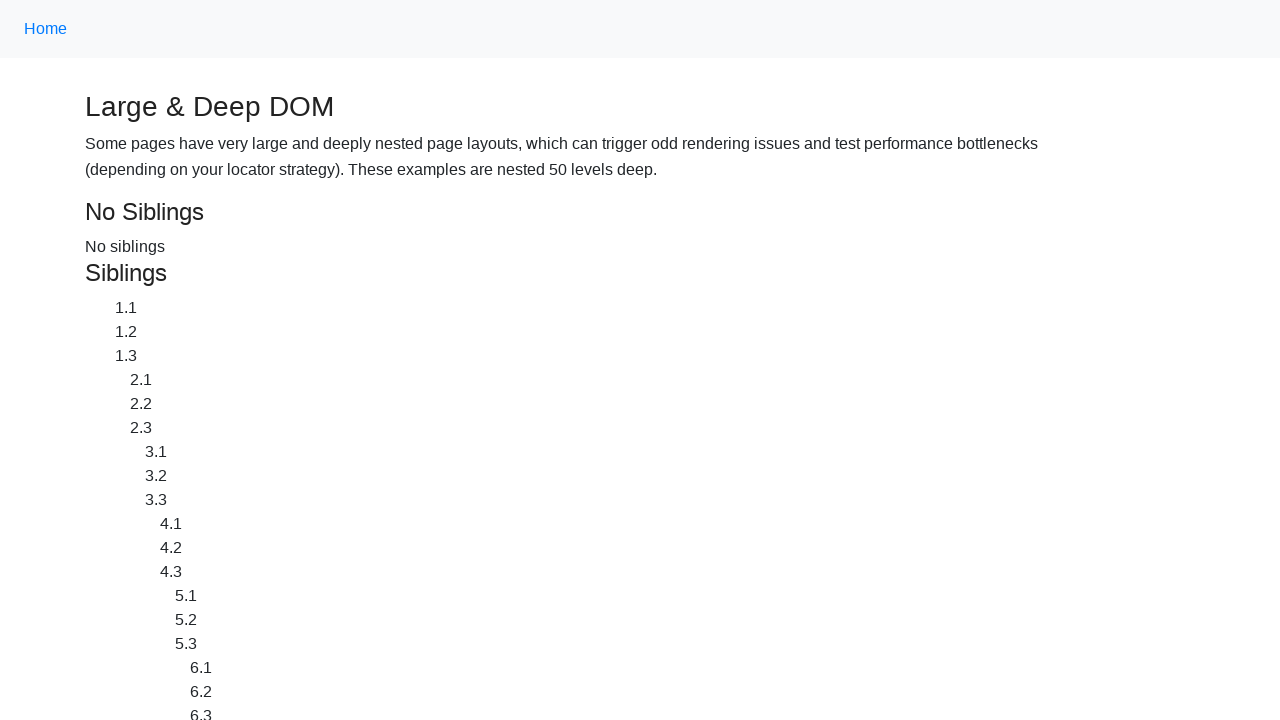

Scrolled down to CYDEO link at the bottom of the page
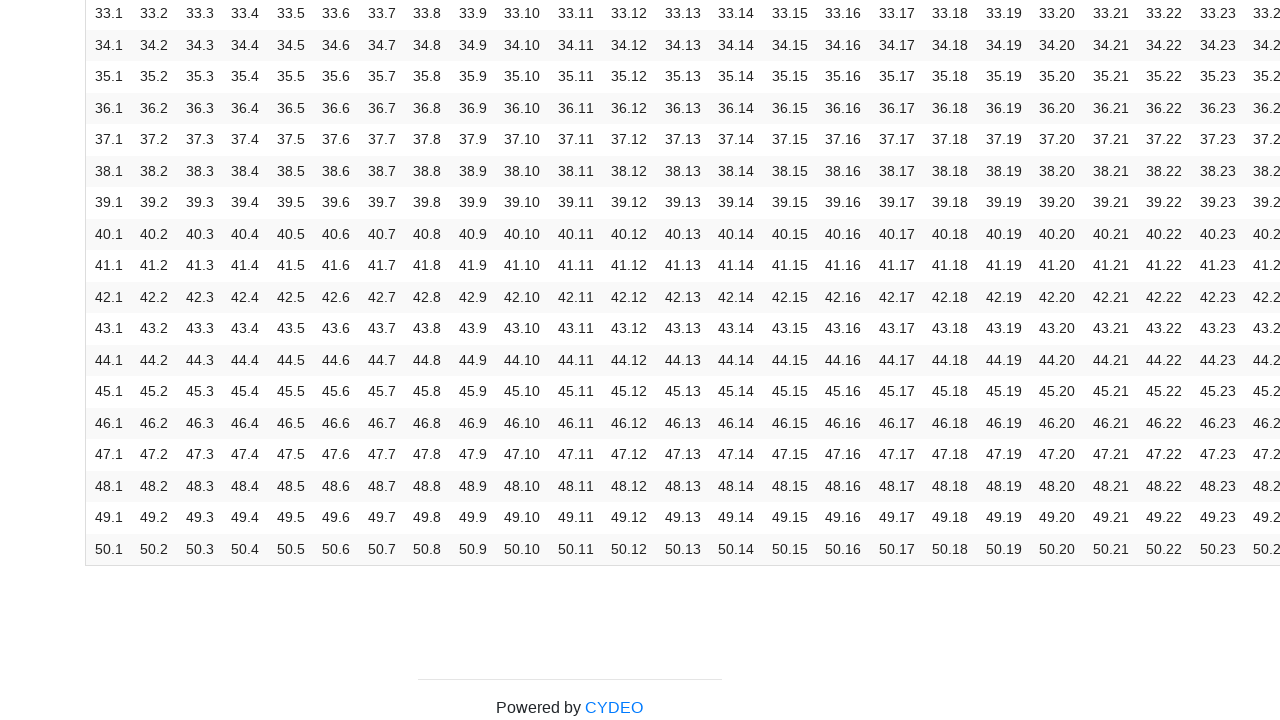

Scrolled up to Home link at the top of the page
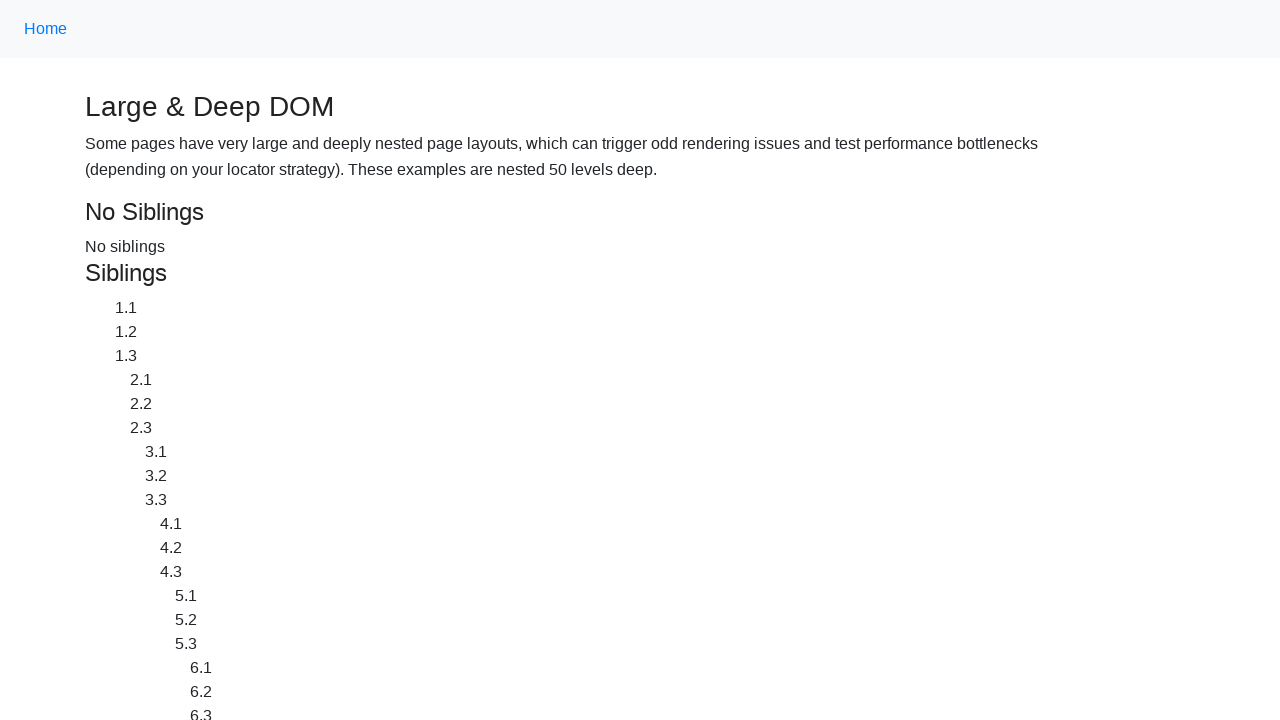

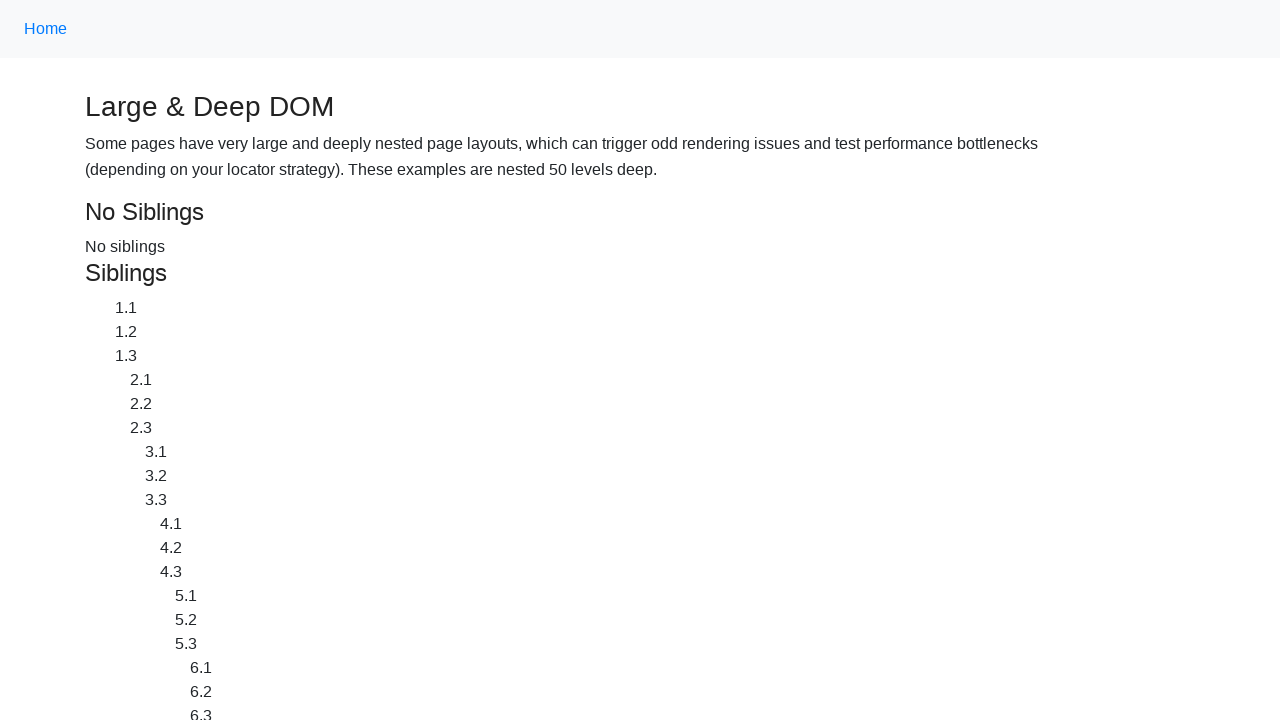